Tests the AngularJS homepage greeting feature by entering a name into the input field and verifying the greeting message updates accordingly

Starting URL: http://www.angularjs.org

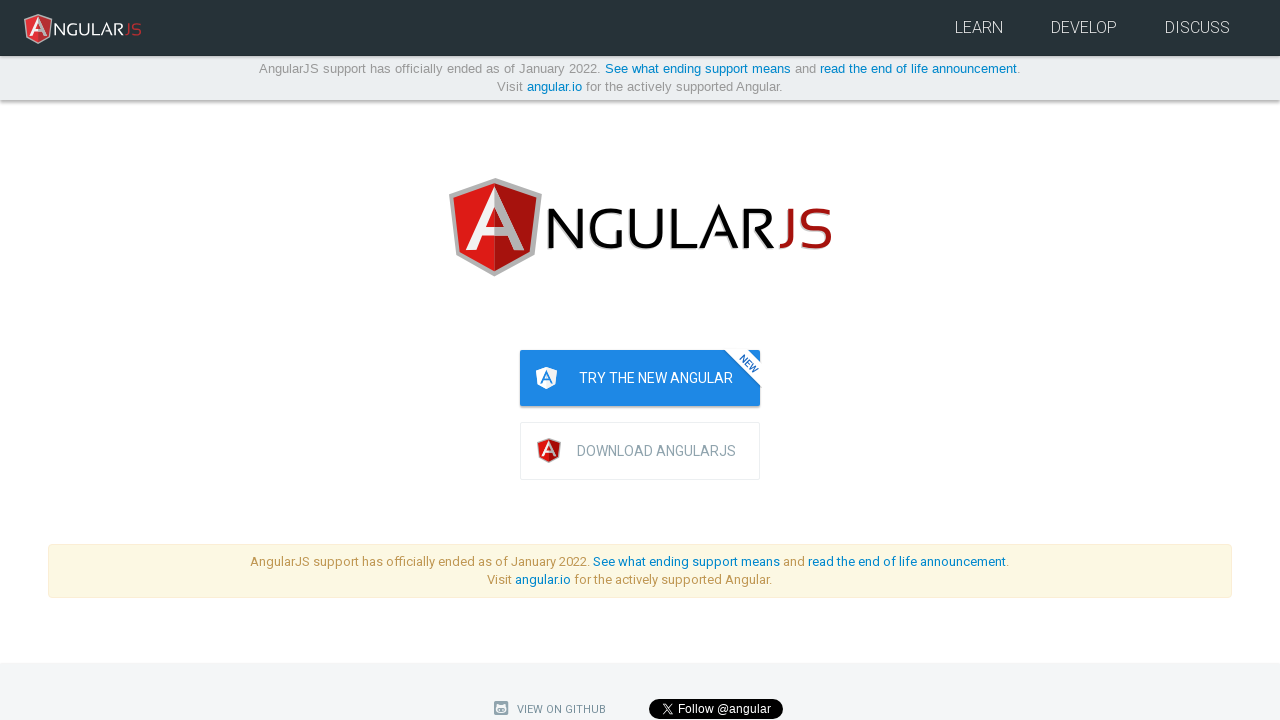

Filled name input field with 'Julie' on input[ng-model='yourName']
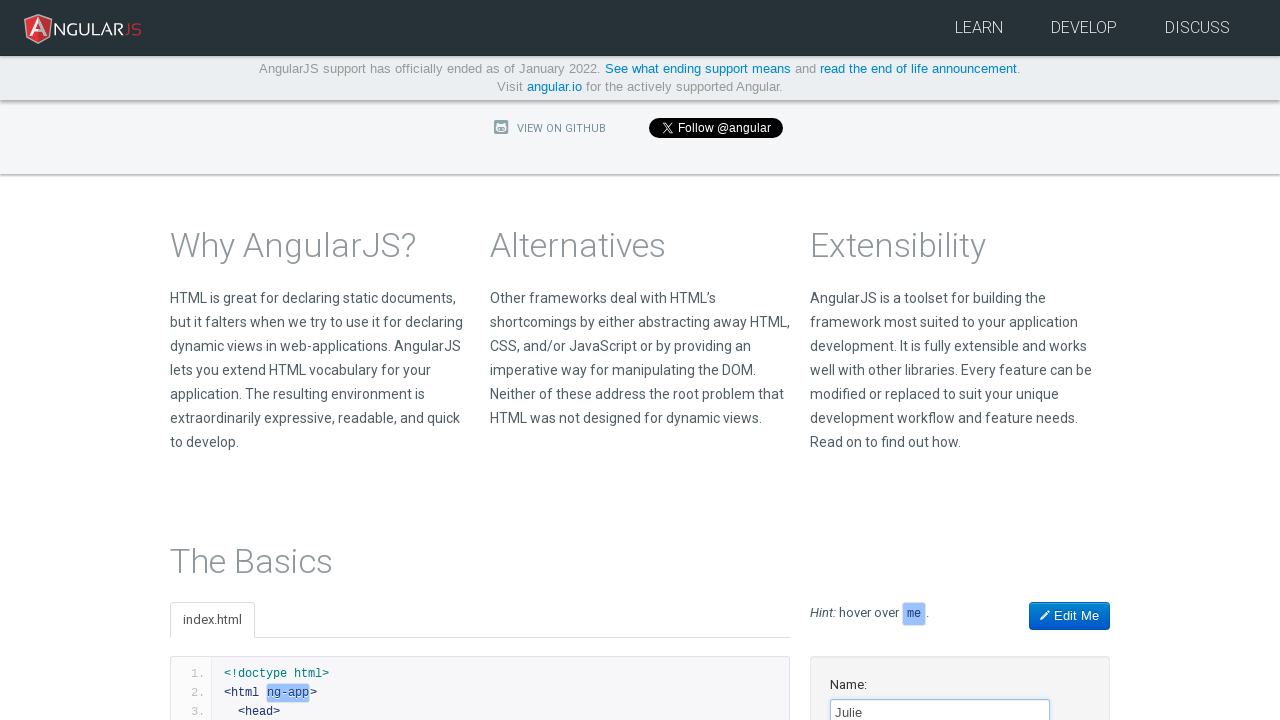

Located greeting element
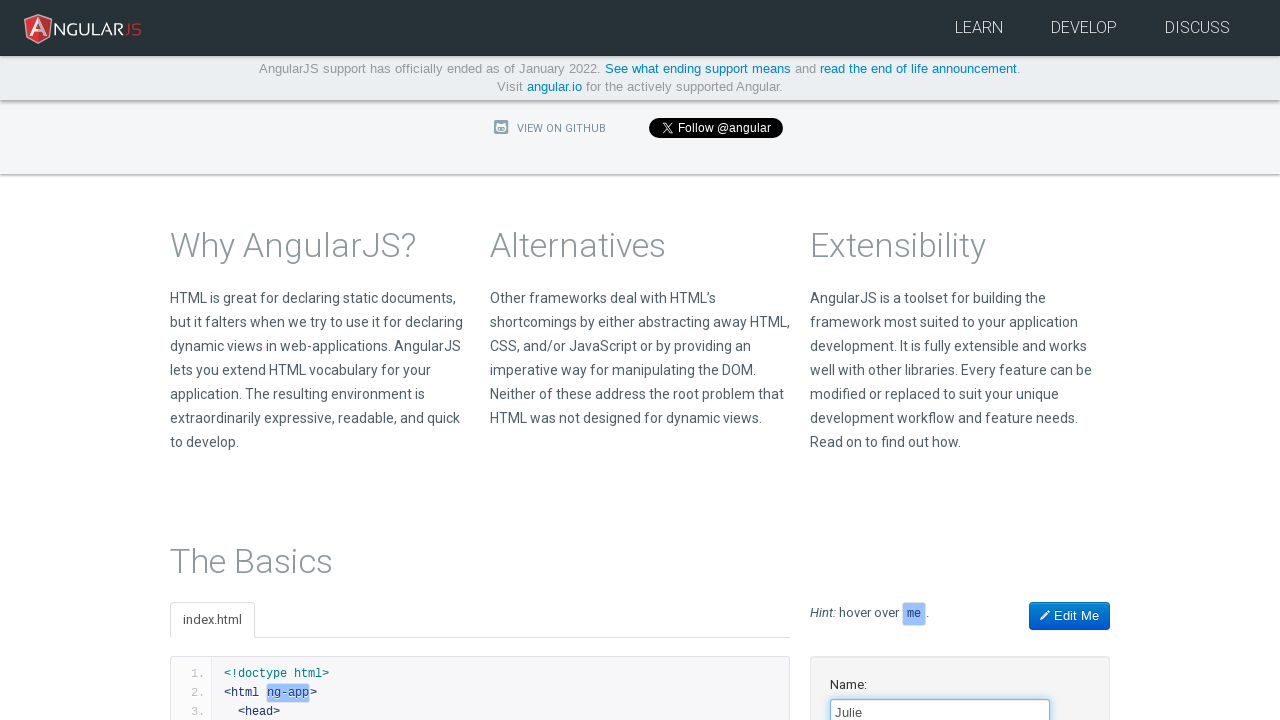

Greeting element became visible
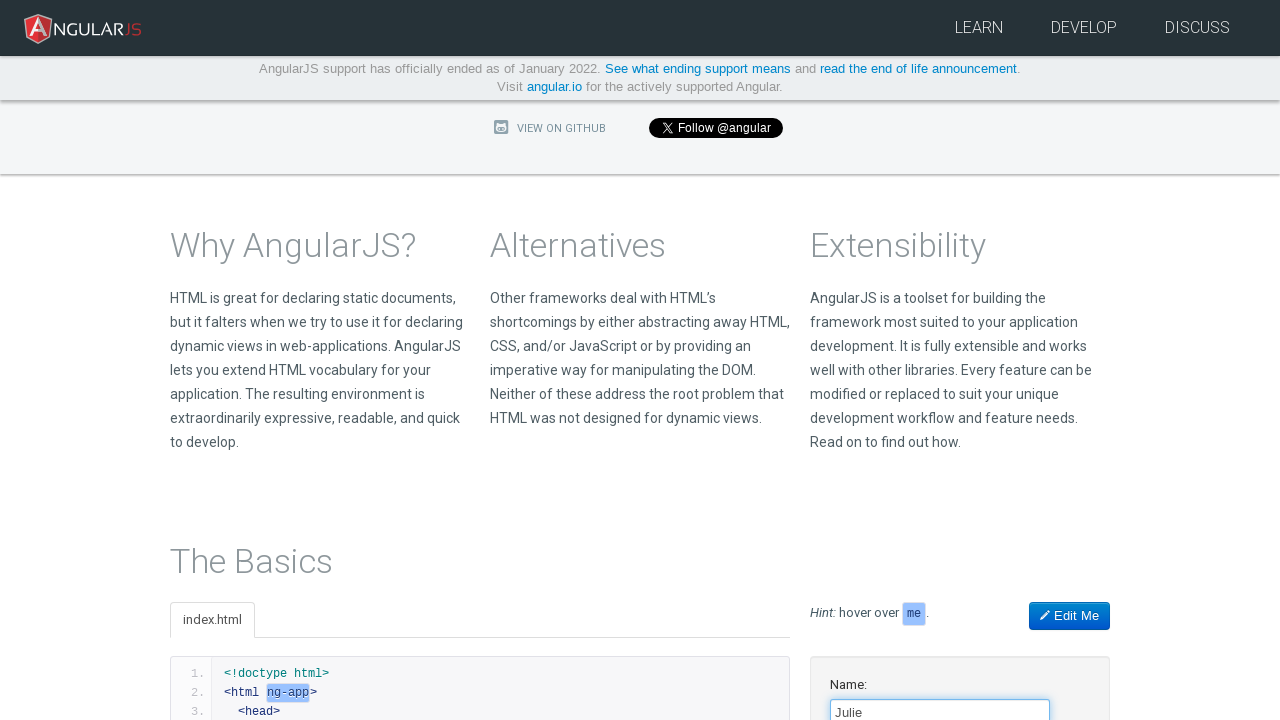

Verified greeting text contains 'Hello Julie!'
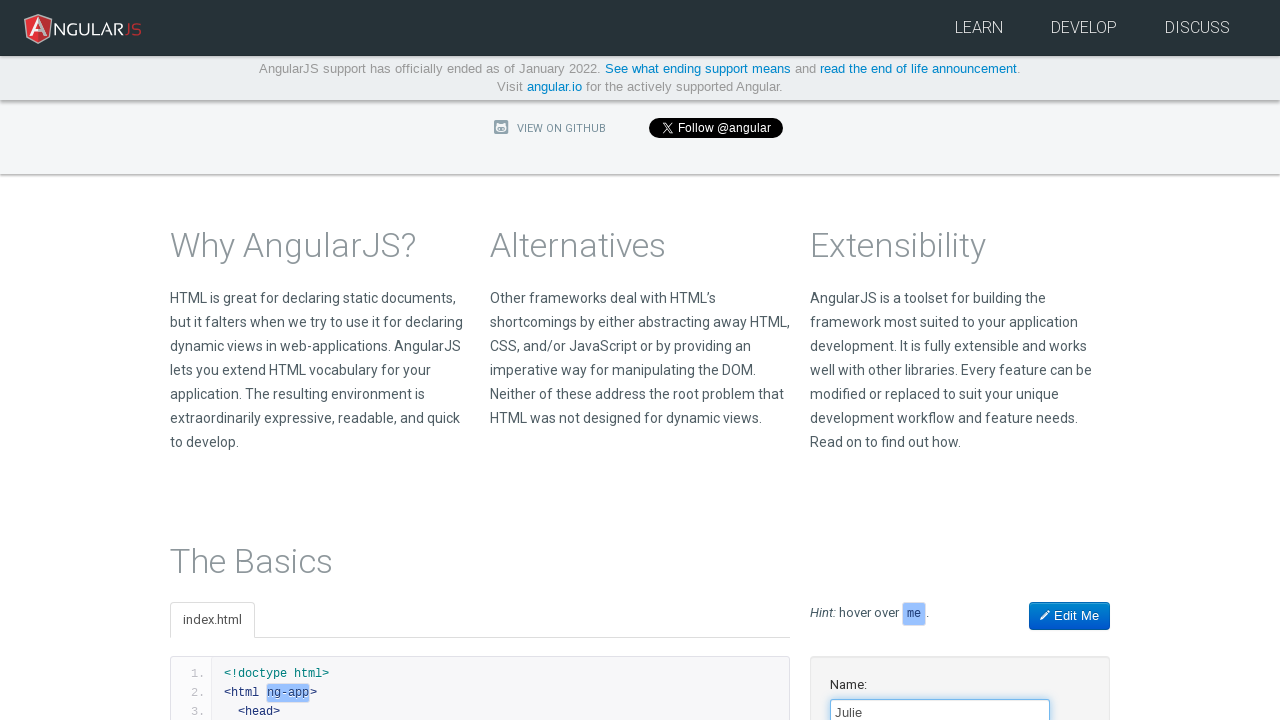

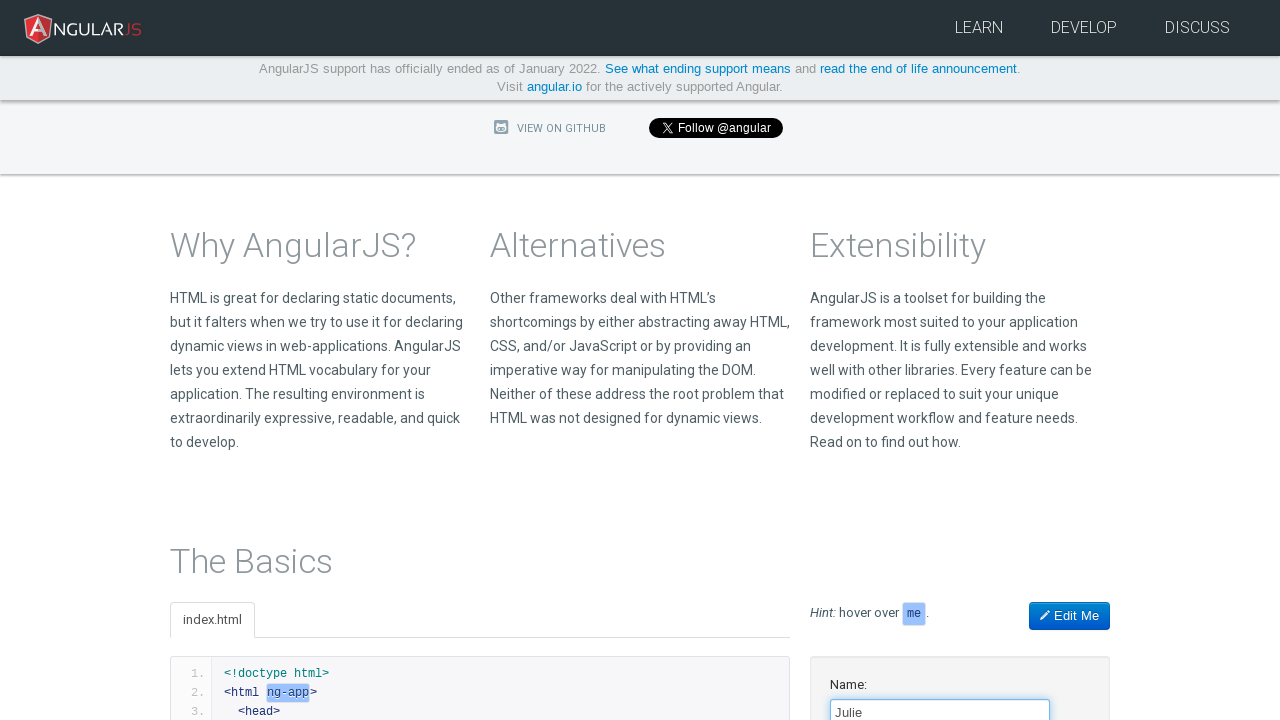